Tests different types of JavaScript alerts including simple alert, confirmation alert, and prompt alert by clicking buttons and interacting with the resulting dialogs

Starting URL: https://demo.automationtesting.in/Alerts.html

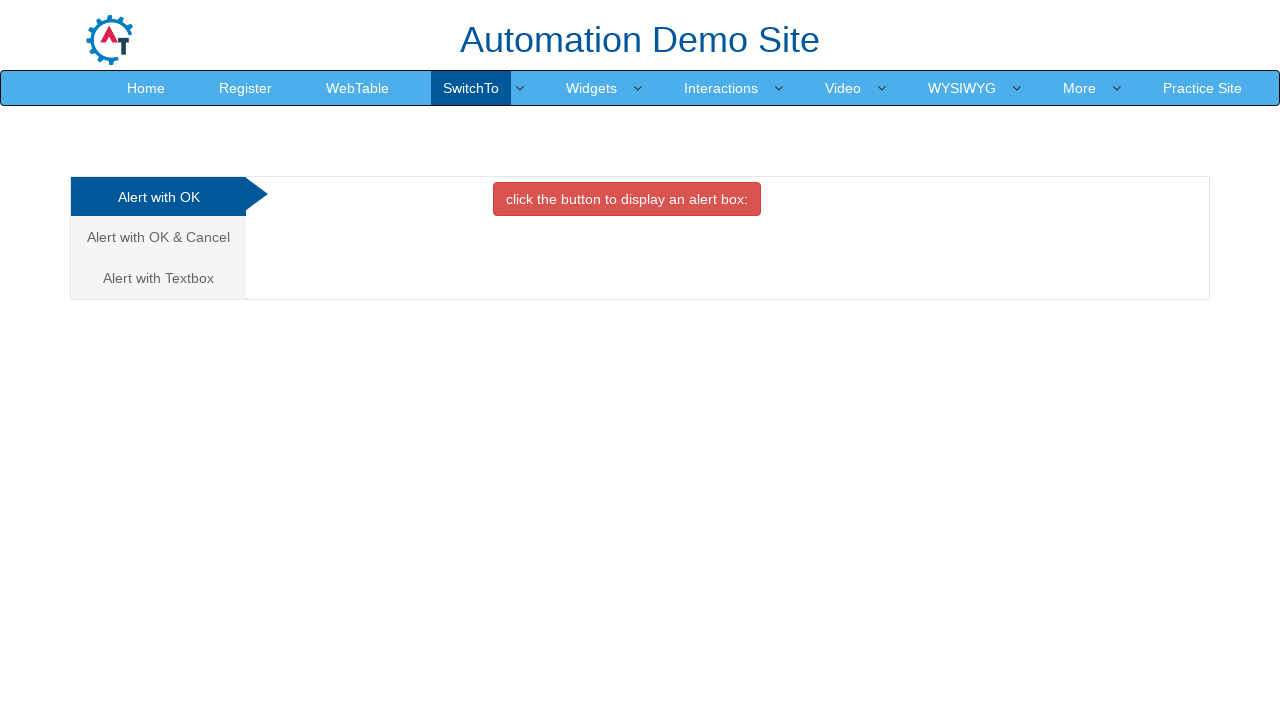

Clicked button to trigger simple alert at (627, 199) on xpath=//button[@class='btn btn-danger']
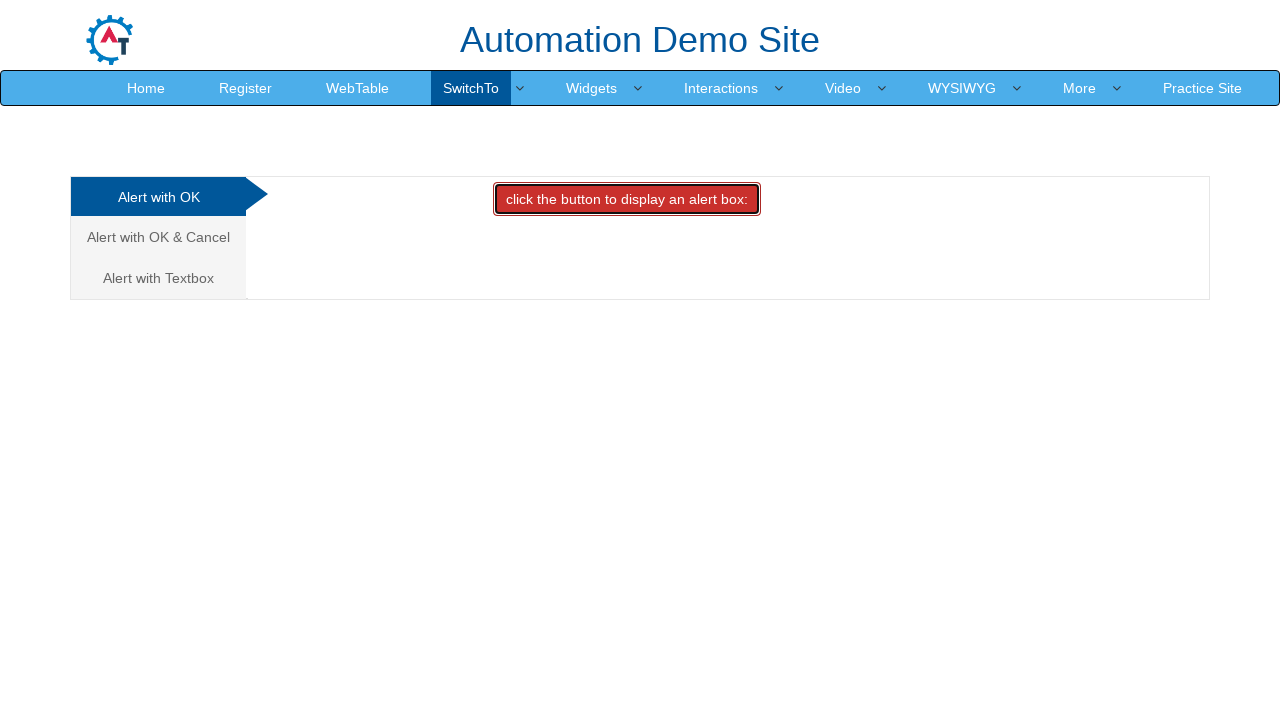

Set up dialog handler to accept simple alert
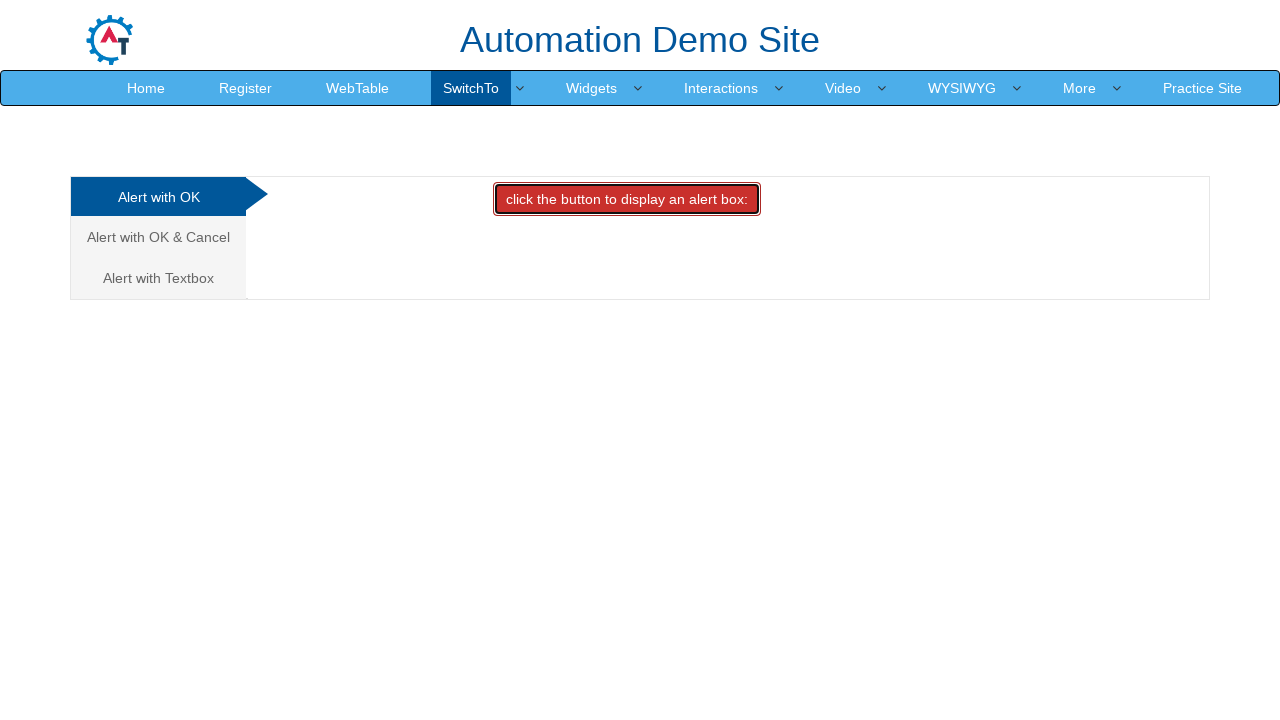

Navigated to Cancel/OK alert tab at (158, 237) on xpath=//a[@href='#CancelTab']
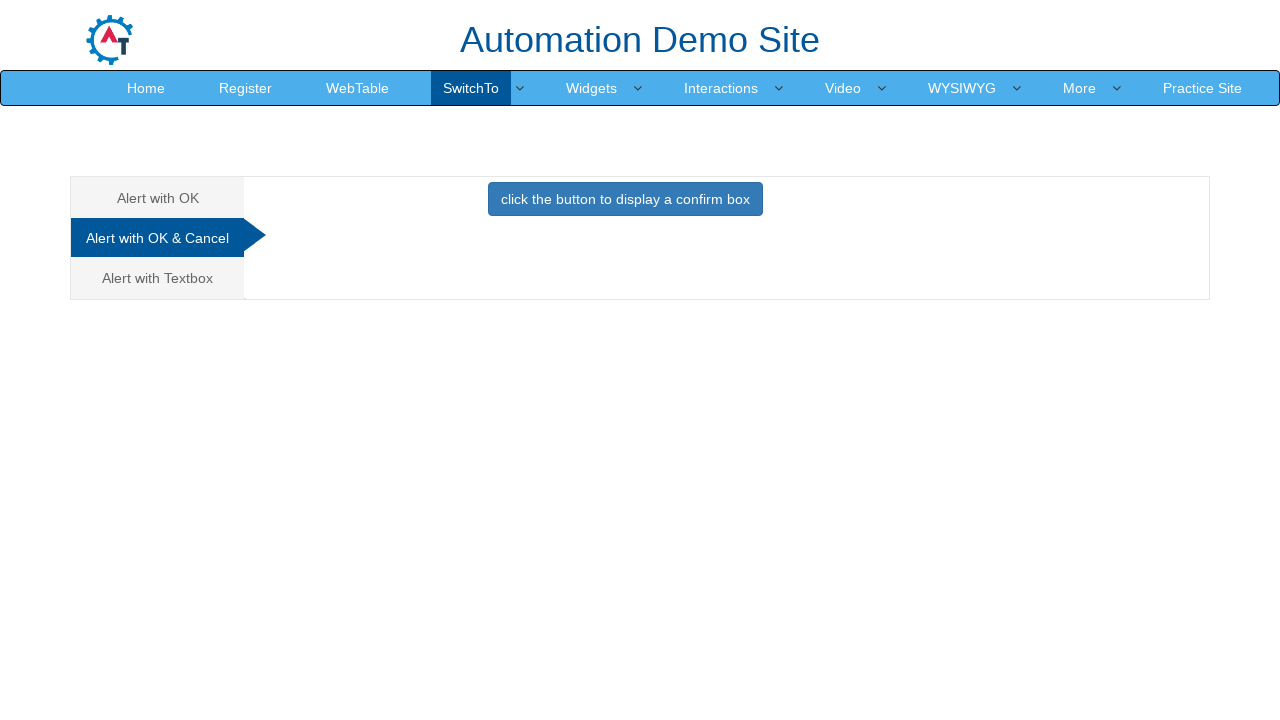

Clicked button to trigger confirmation alert at (625, 199) on xpath=//button[@class='btn btn-primary']
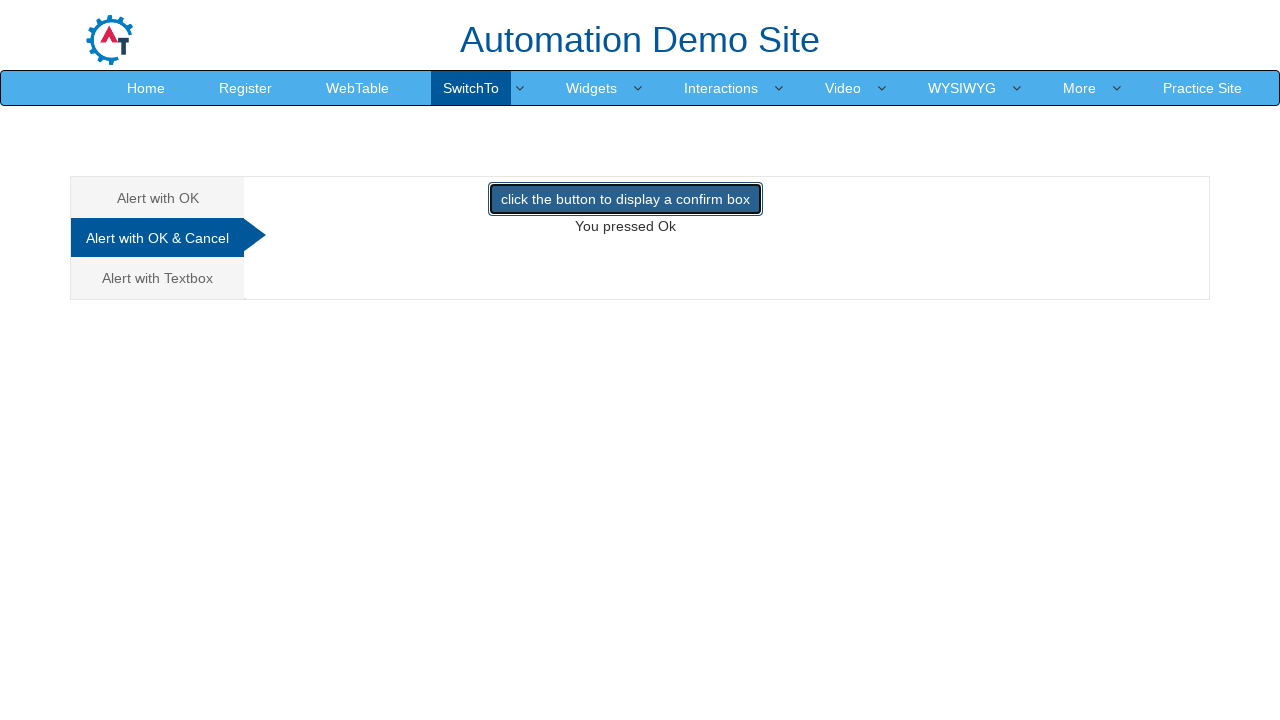

Navigated to prompt alert tab at (158, 278) on xpath=//a[@href='#Textbox']
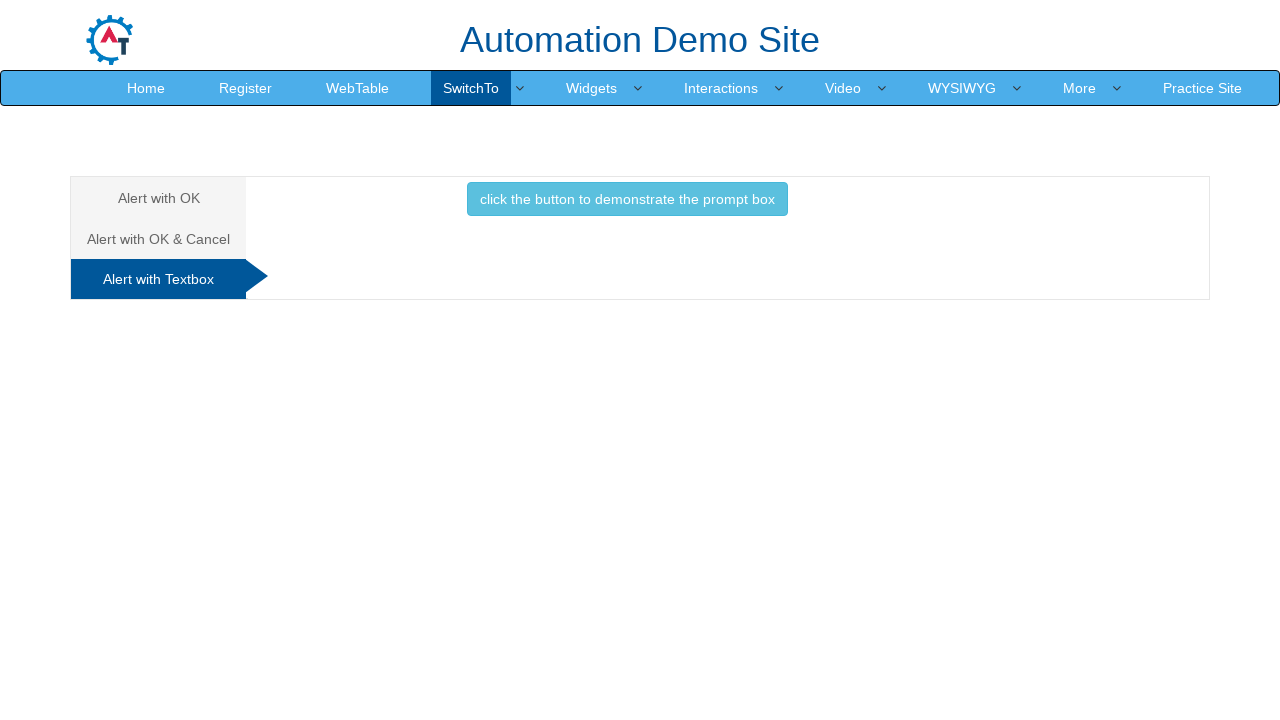

Set up dialog handler to accept prompt alert with text 'naveen'
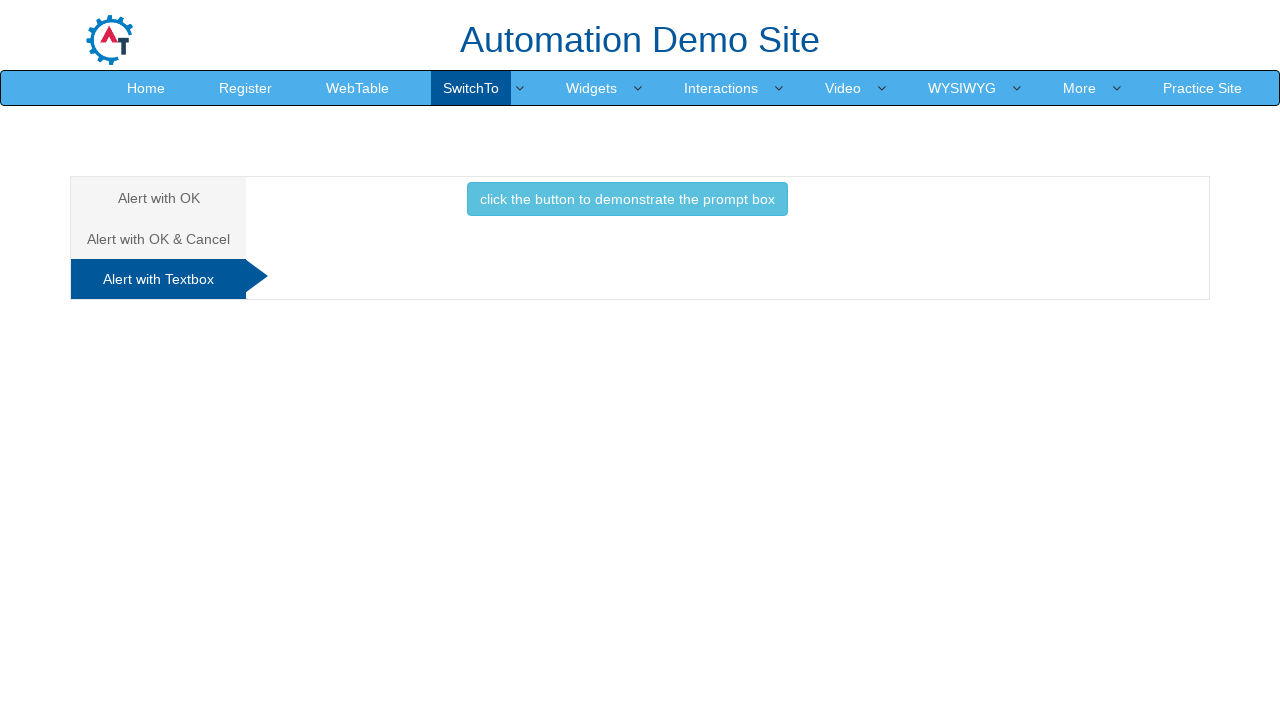

Clicked button to trigger prompt alert at (627, 199) on xpath=//button[@class='btn btn-info']
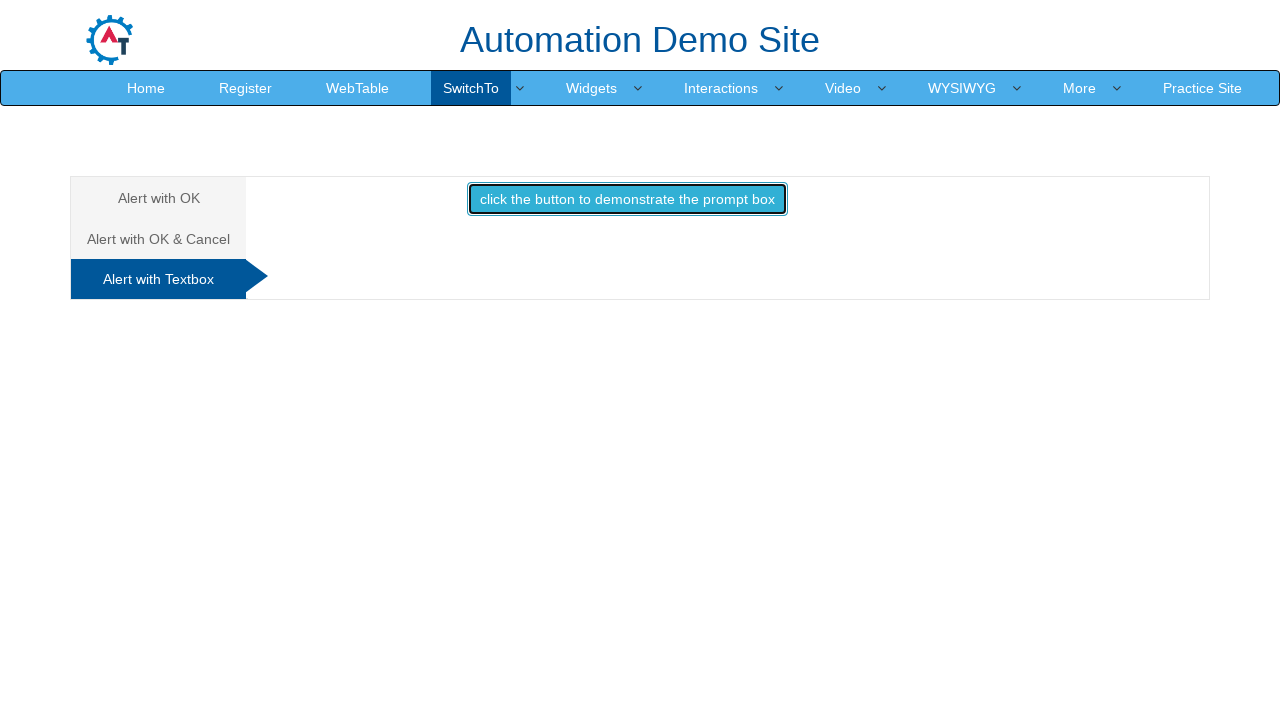

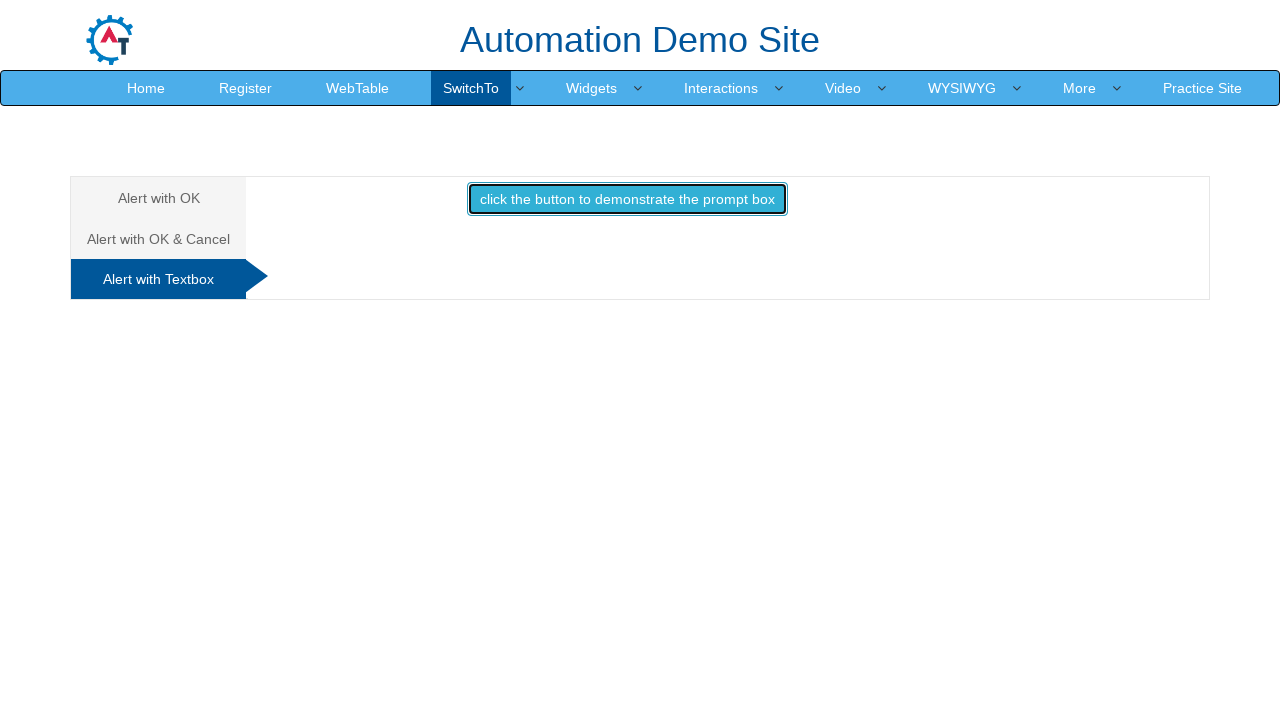